Tests double-click functionality on W3Schools demo page by switching to an iframe, double-clicking a "Copy Text" button, and verifying the text is copied to an input field.

Starting URL: https://www.w3schools.com/tags/tryit.asp?filename=tryhtml5_ev_ondblclick3

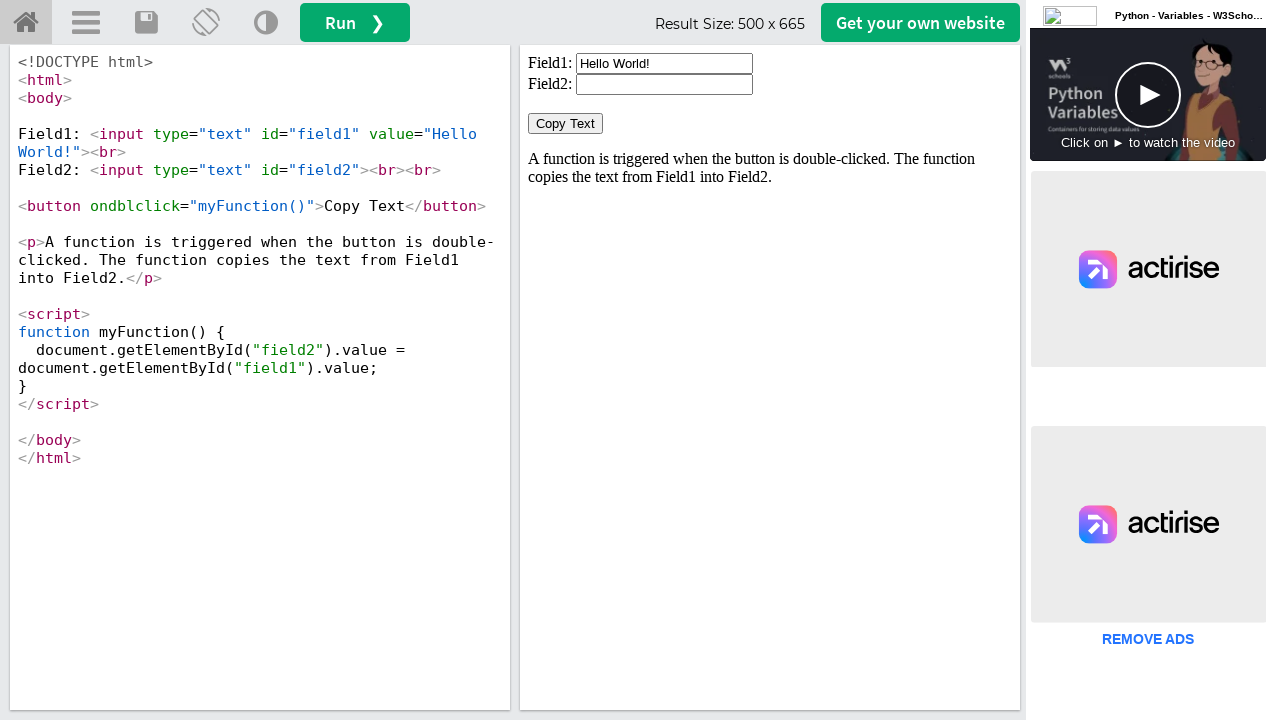

Waited for page to load
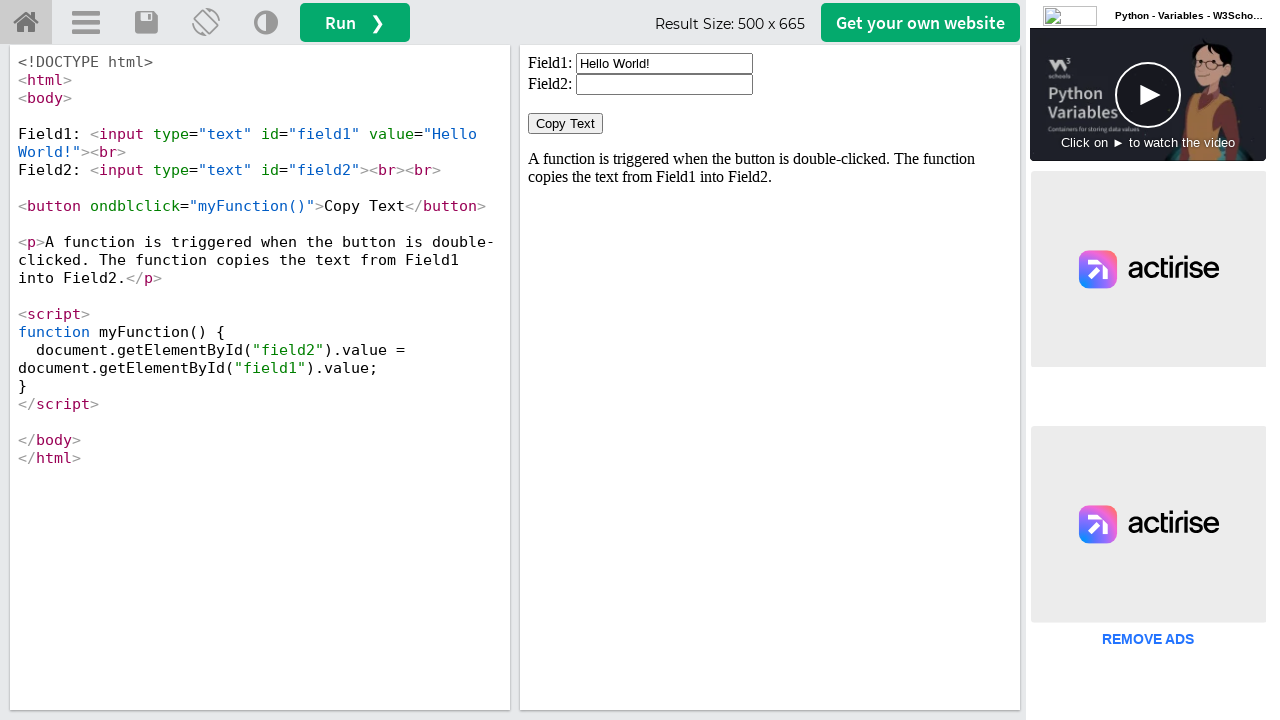

Located iframe containing the demo
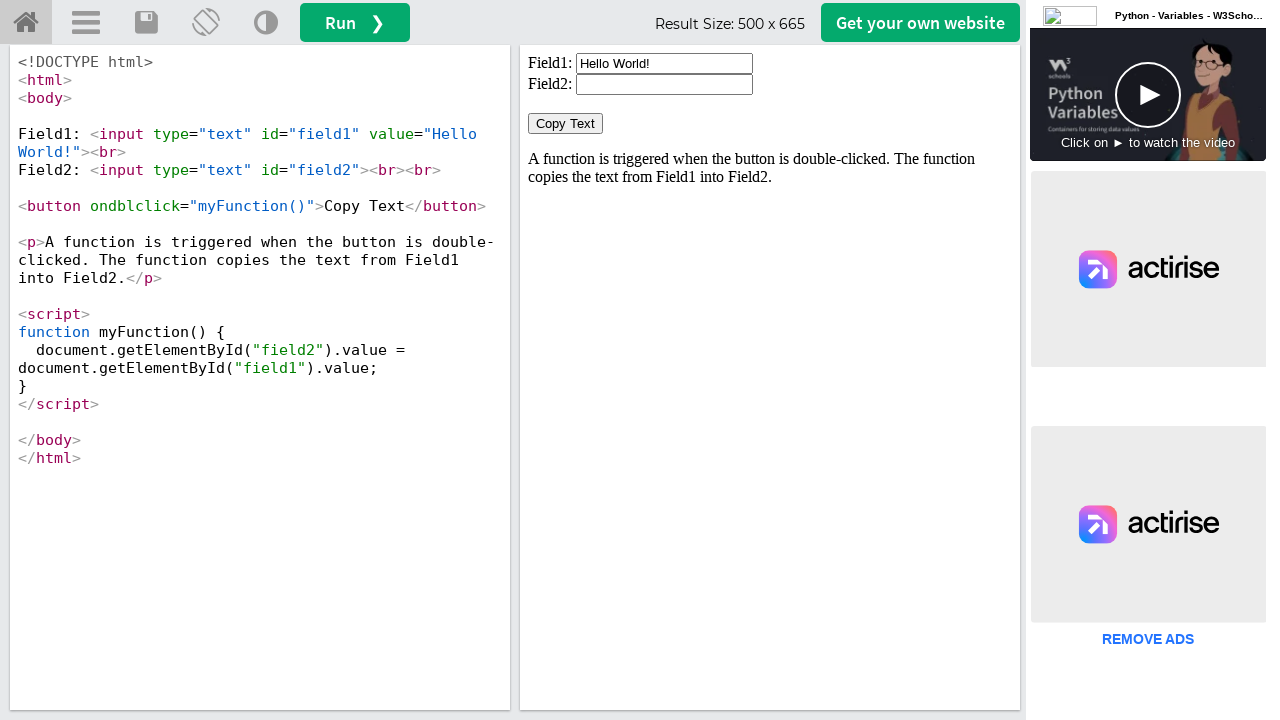

Double-clicked the 'Copy Text' button at (566, 124) on iframe#iframeResult >> internal:control=enter-frame >> xpath=//button[normalize-
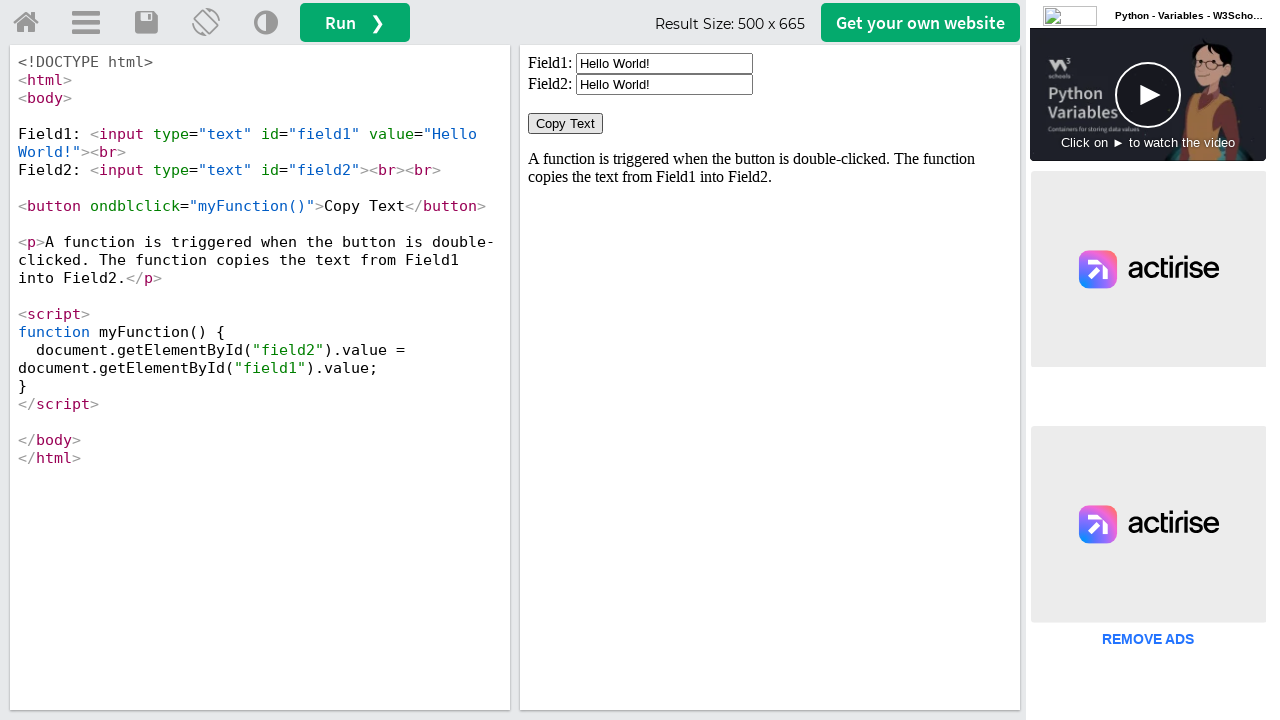

Waited for double-click action to complete
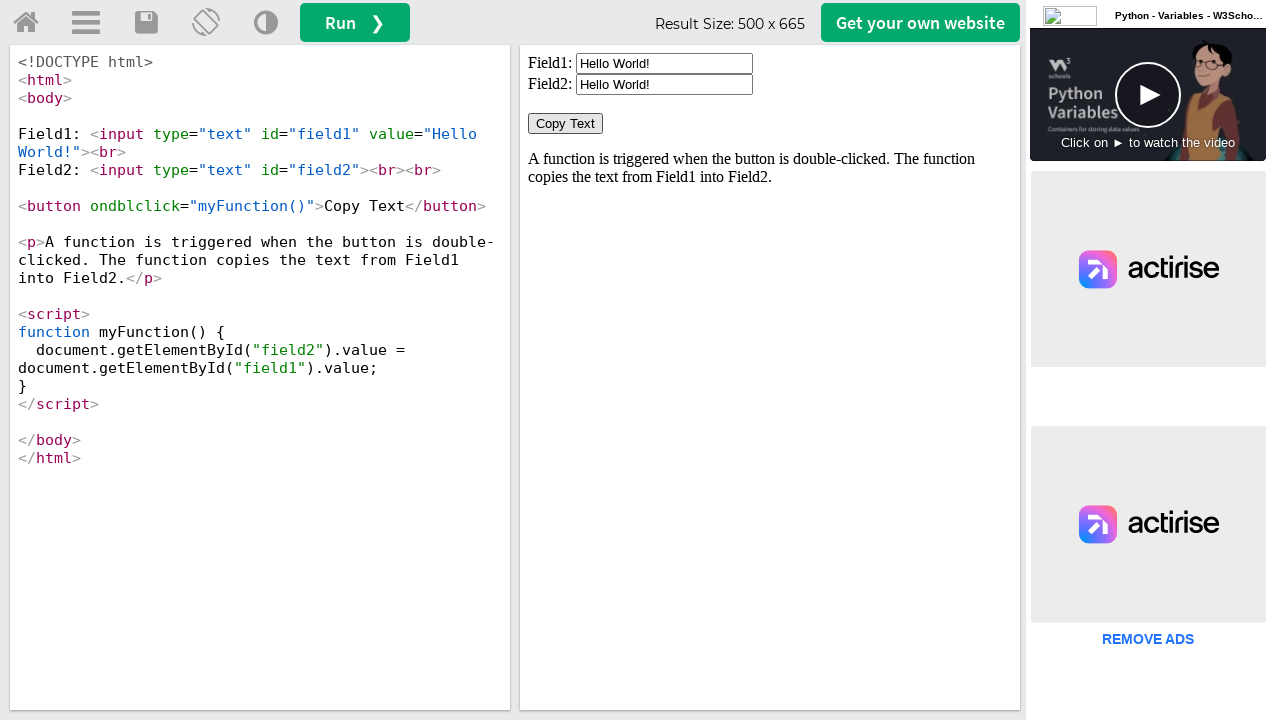

Retrieved copied text from input field: None
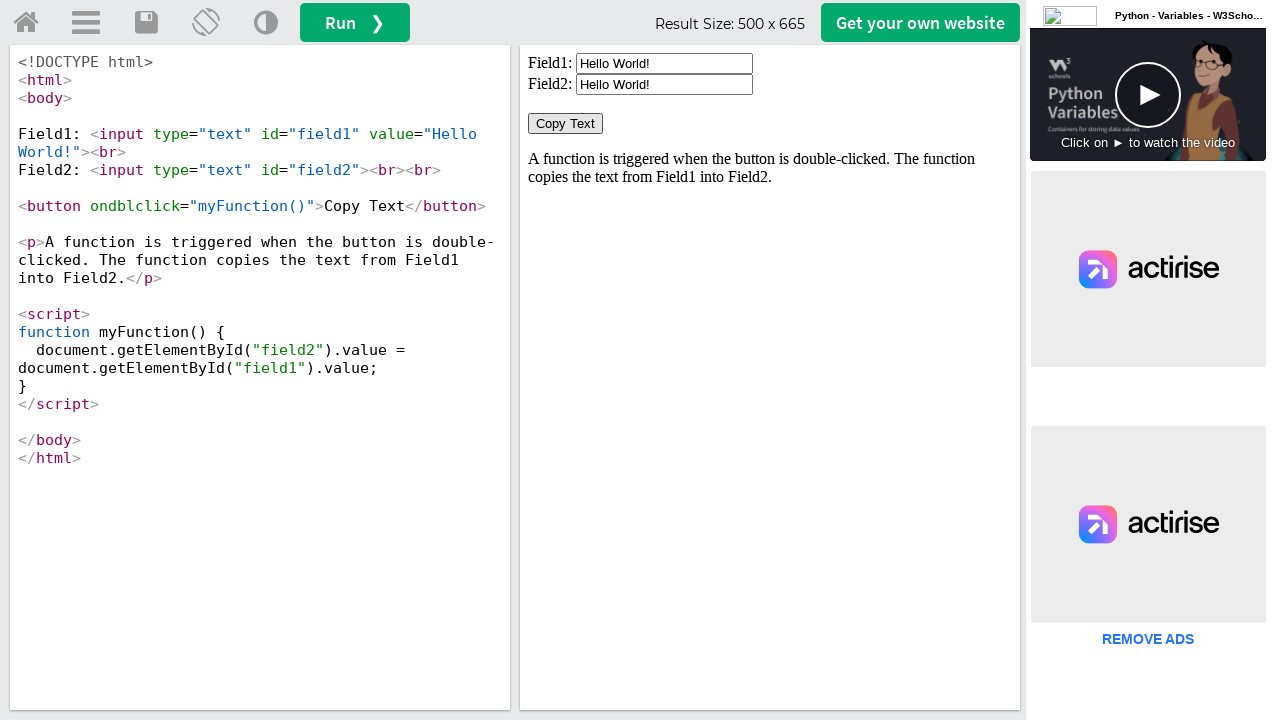

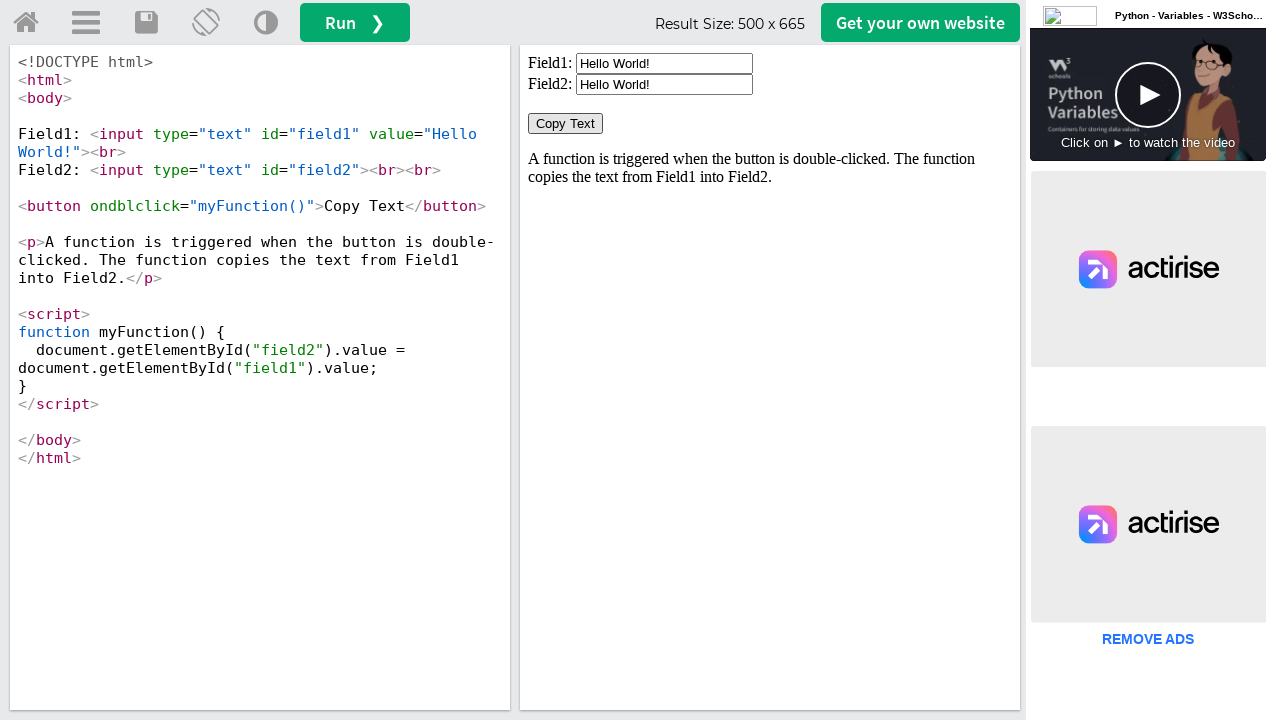